Tests drag and drop functionality by dragging a draggable element onto a droppable target area and verifying the drop was successful by checking the target text changes to "Dropped!"

Starting URL: https://jqueryui.com/resources/demos/droppable/default.html

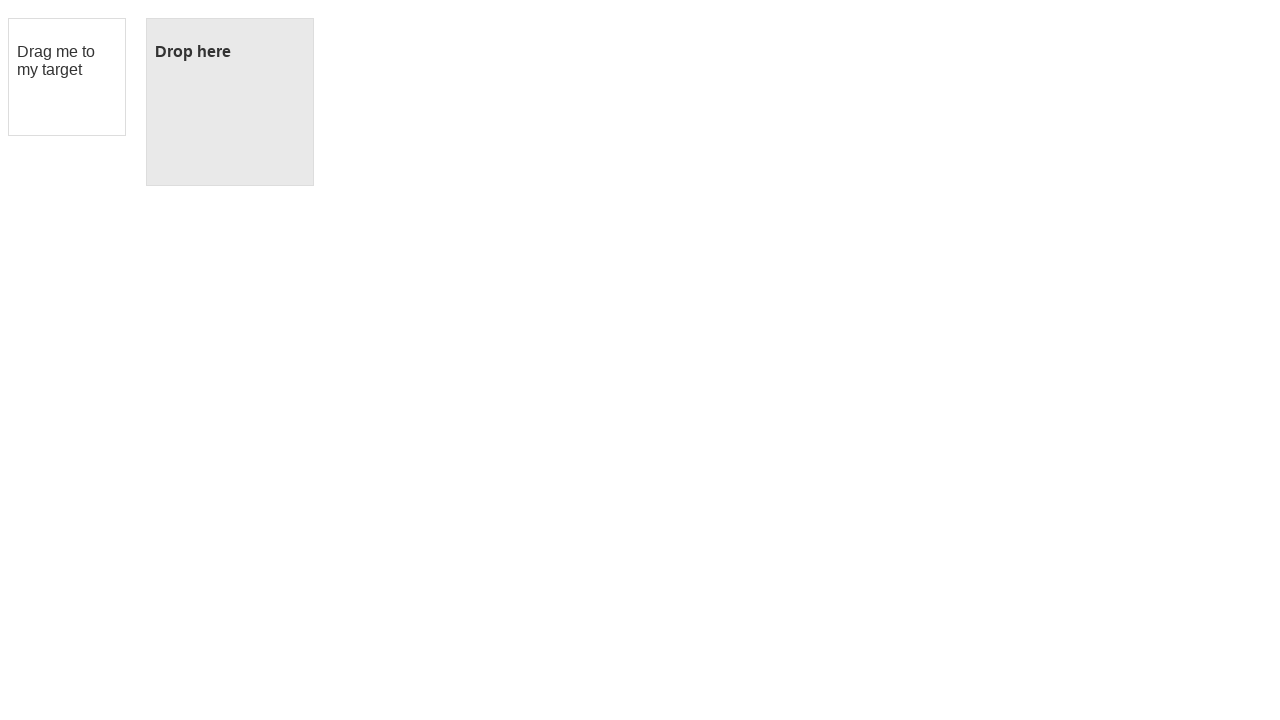

Draggable element loaded and located
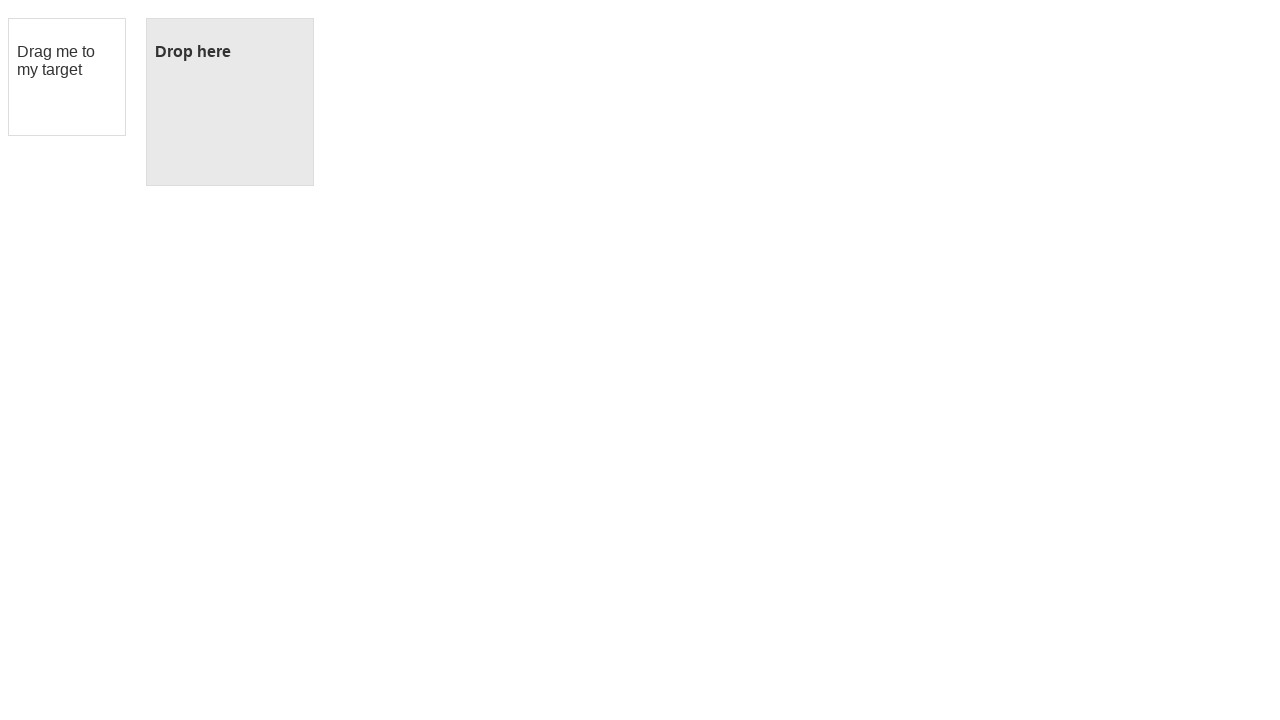

Verified draggable element has initial text 'Drag me to my target'
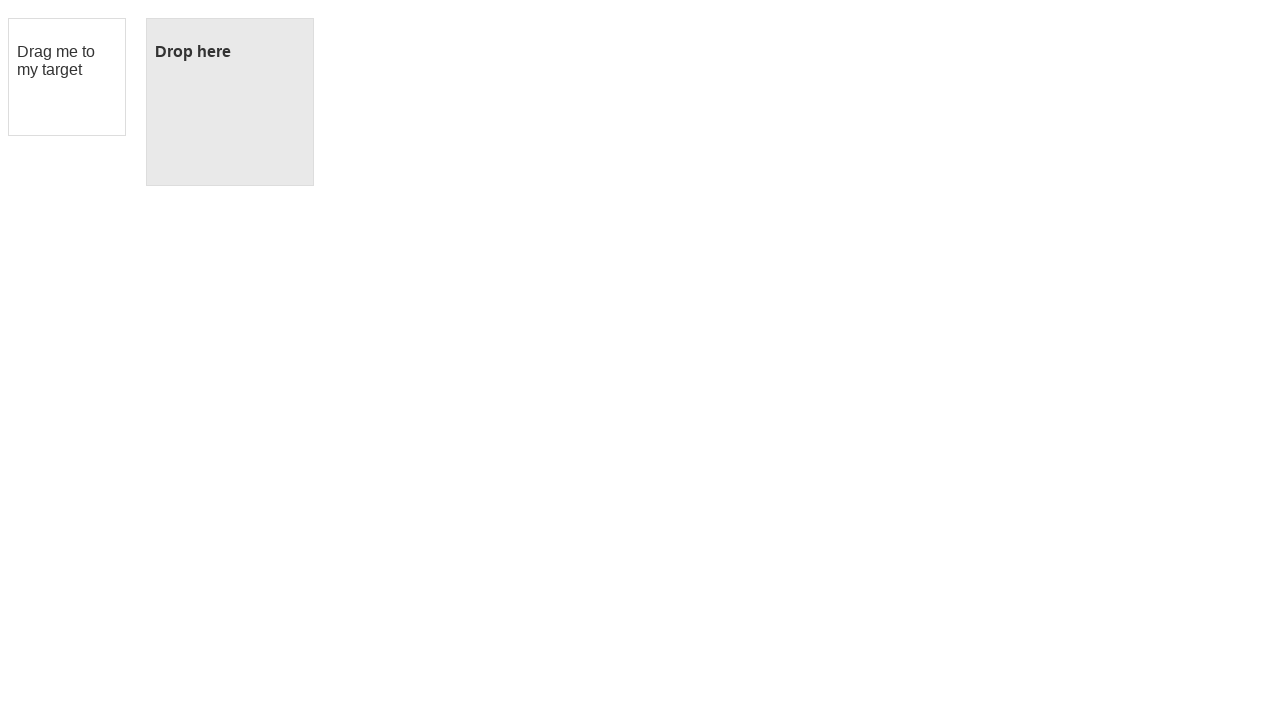

Droppable target element located
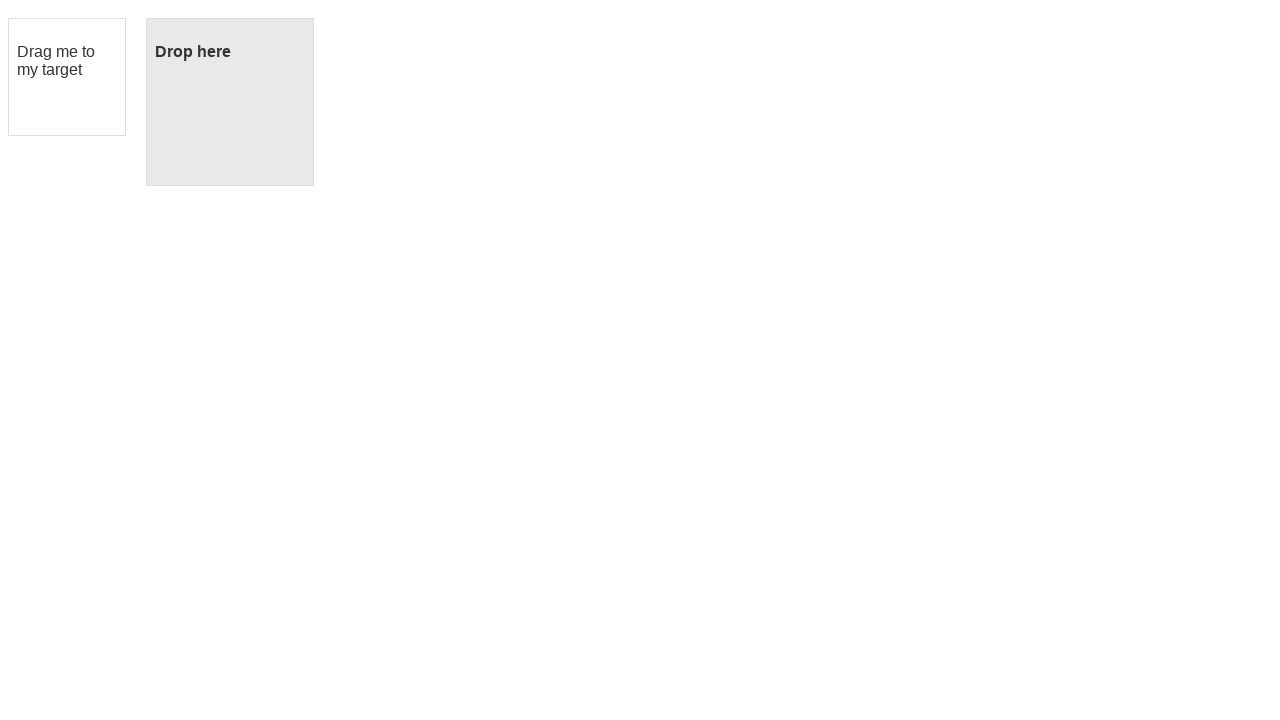

Verified droppable element has initial text 'Drop here'
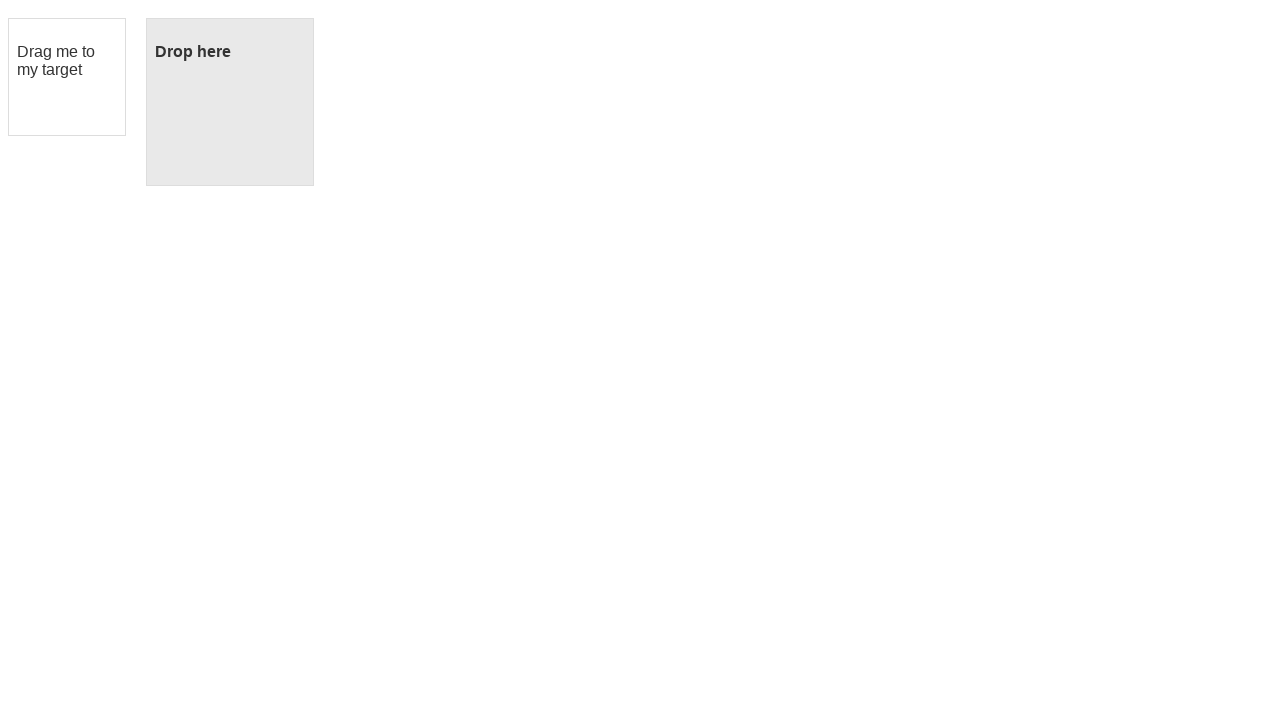

Performed drag and drop of draggable element onto droppable target at (230, 102)
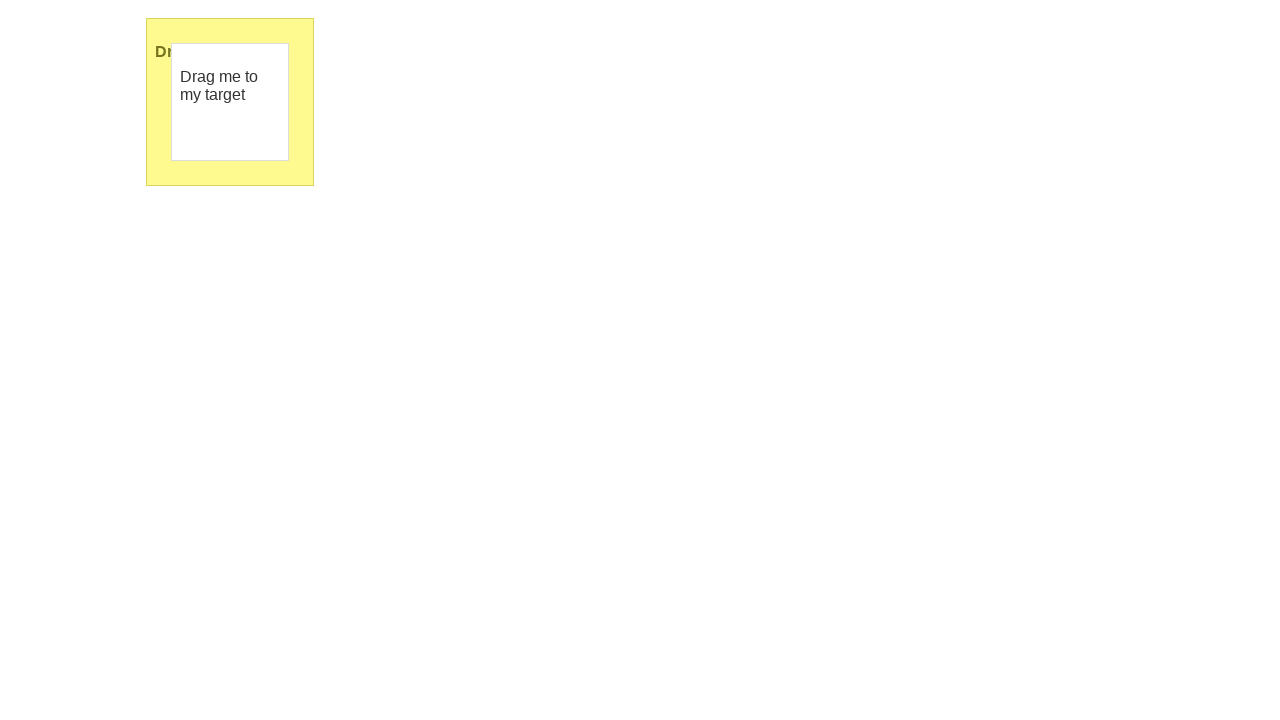

Verified drop was successful - droppable element now displays 'Dropped!'
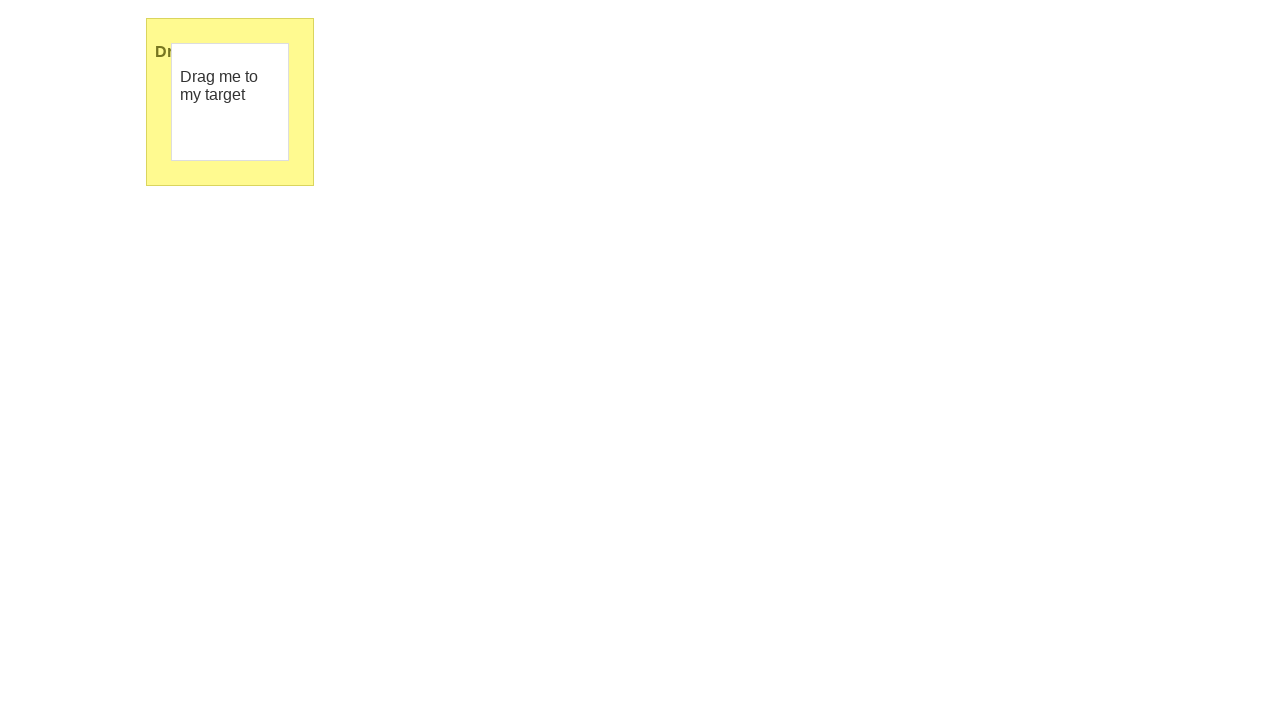

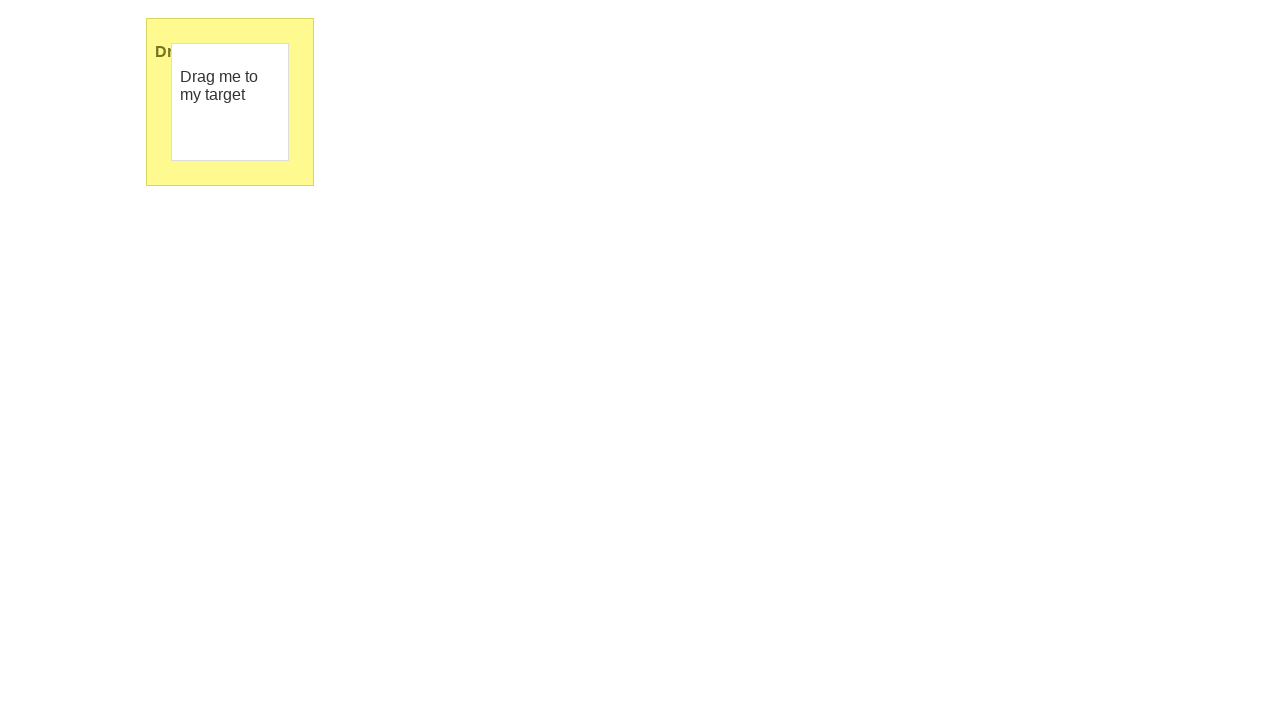